Navigates to UCLA Recreation events page, finds event links, and visits the first event detail page to verify event information (title, date, location, description) loads correctly.

Starting URL: https://recreation.ucla.edu/events

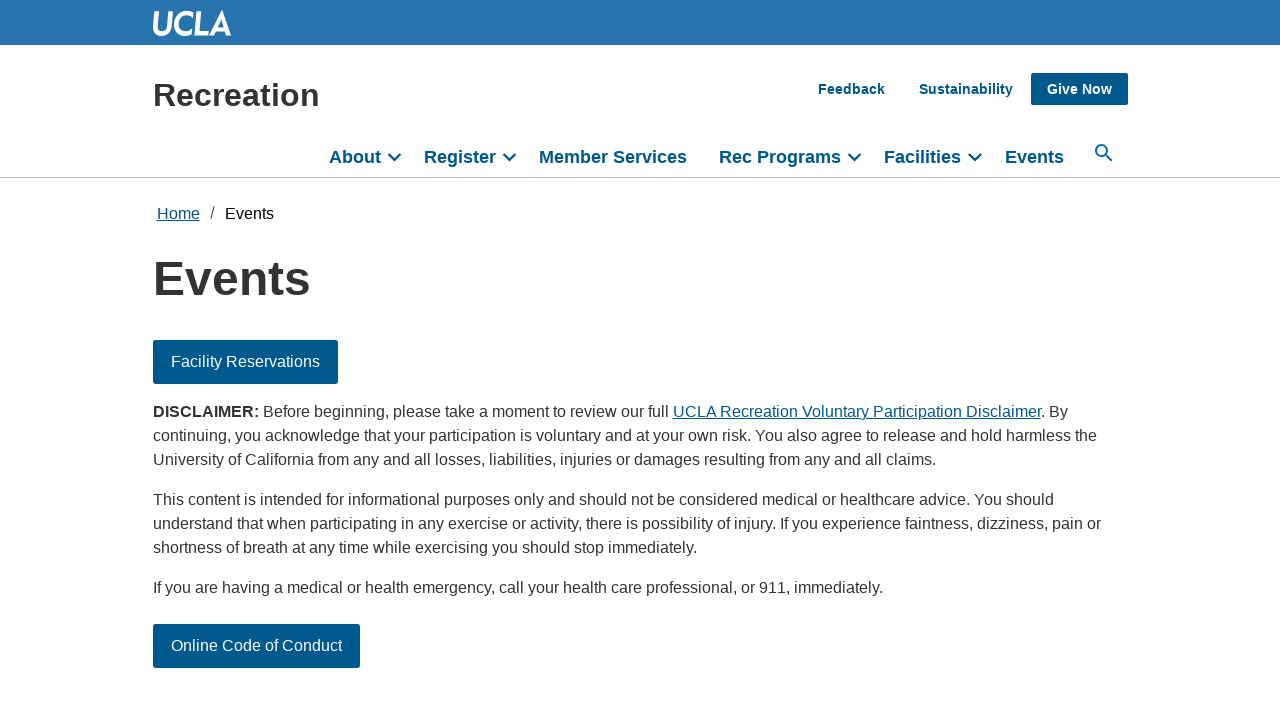

Waited for event cards section to load on UCLA Recreation events page
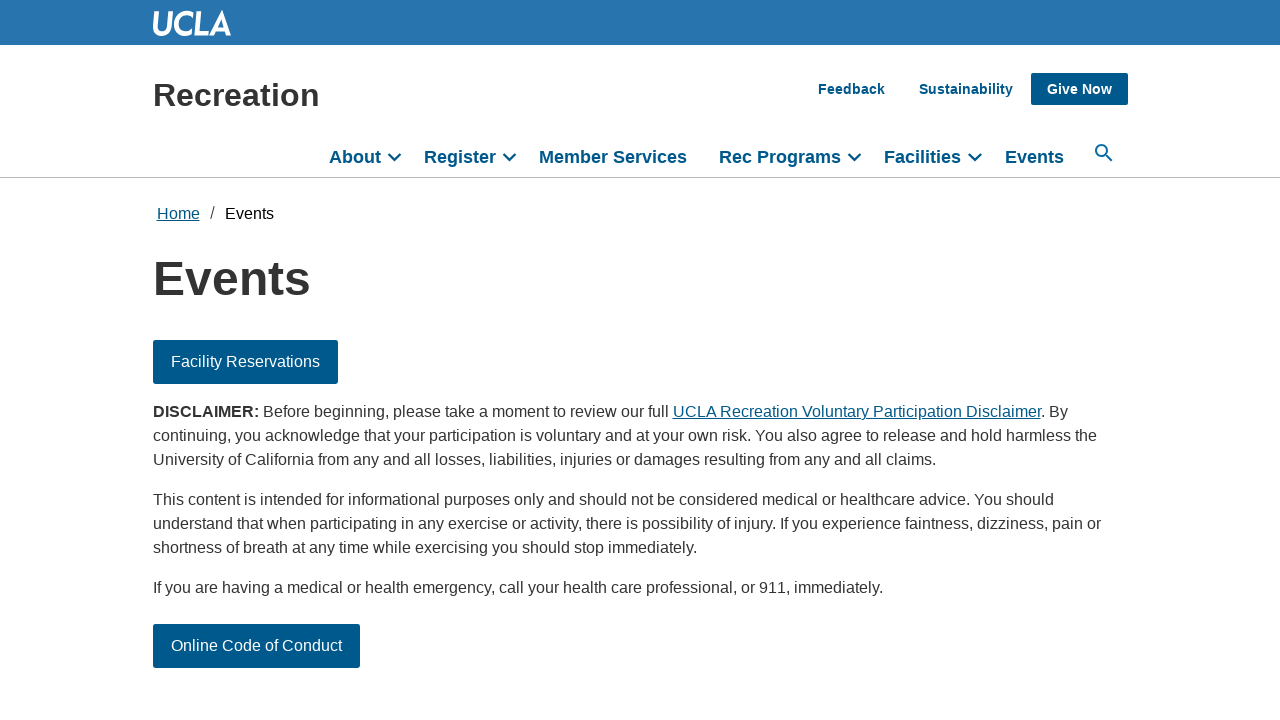

Located the event cards container
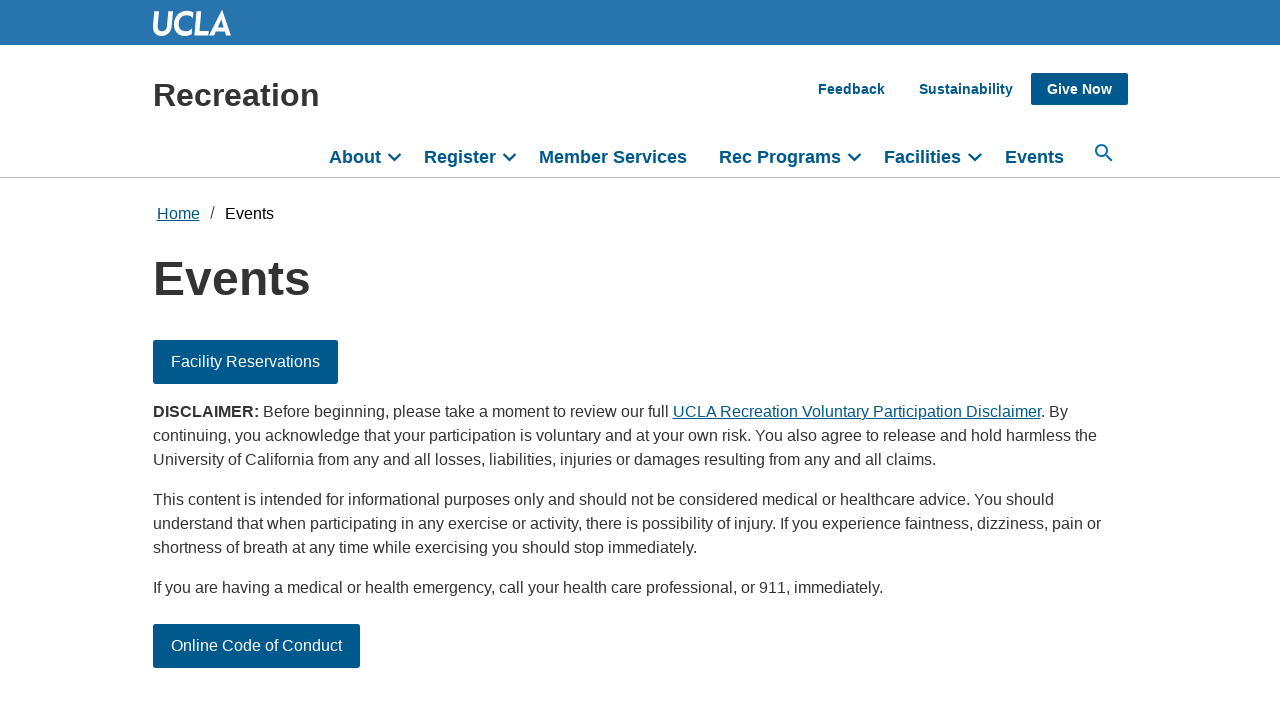

Retrieved all links from the event cards section
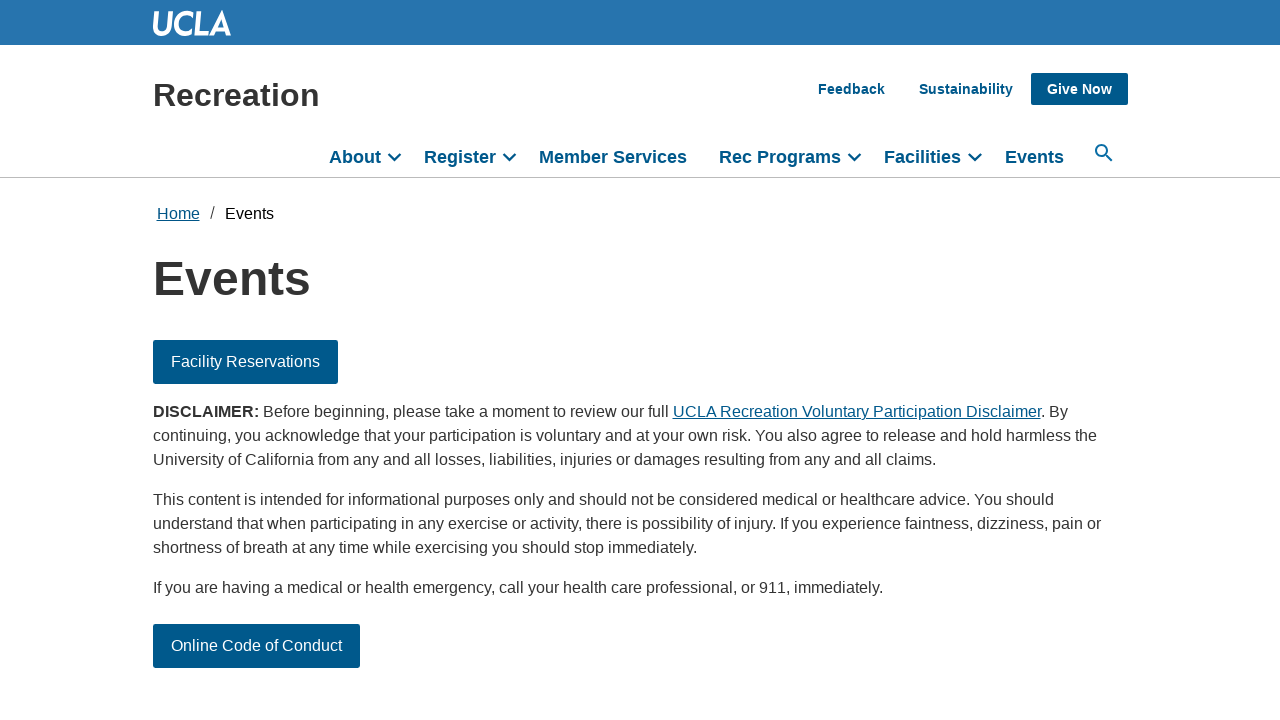

Found first community.ucla.edu event link: https://www.community.ucla.edu/event/4c0fe2f3-208f-4d08-abd5-5e5a5d9cacb3
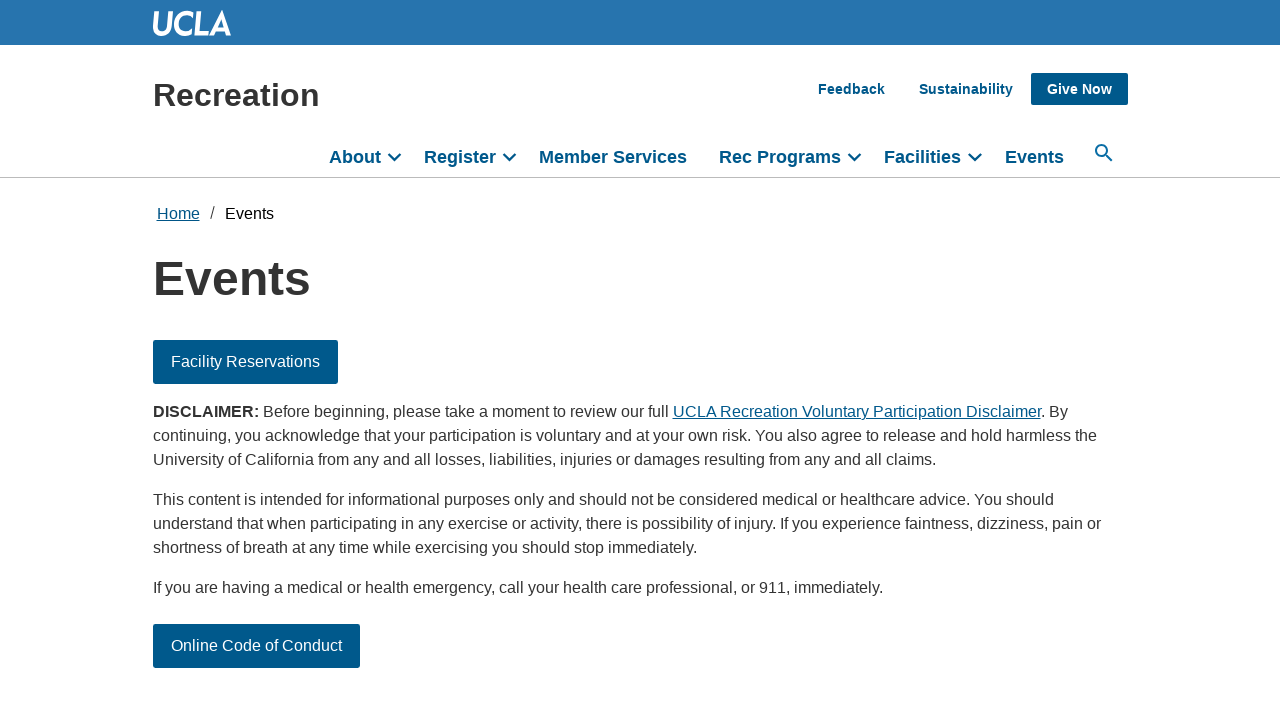

Navigated to the event detail page
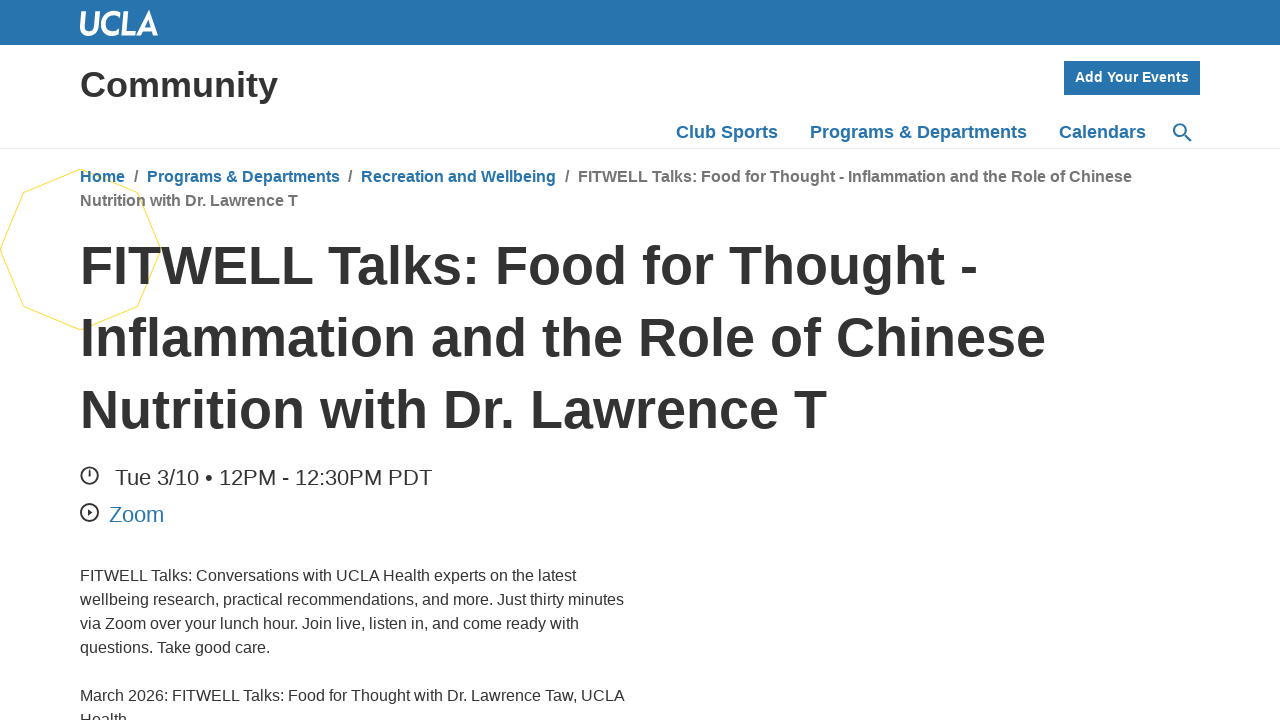

Event title (h1) loaded
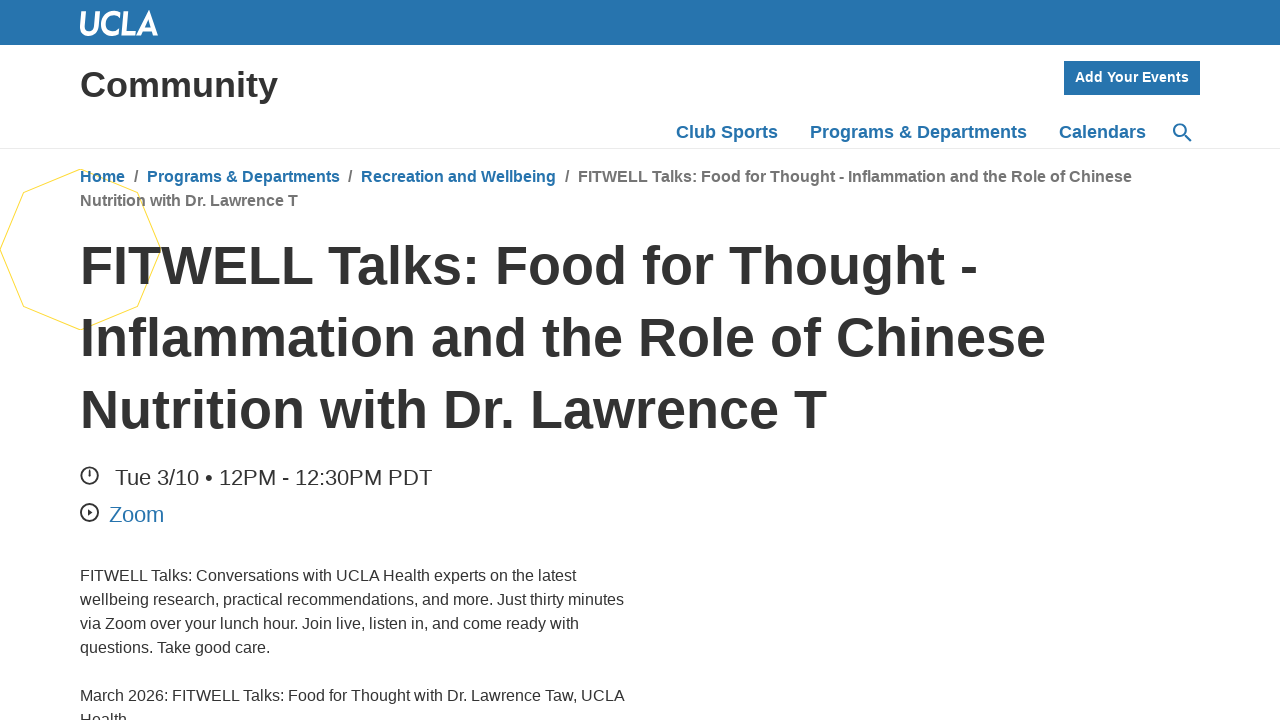

Event time information loaded
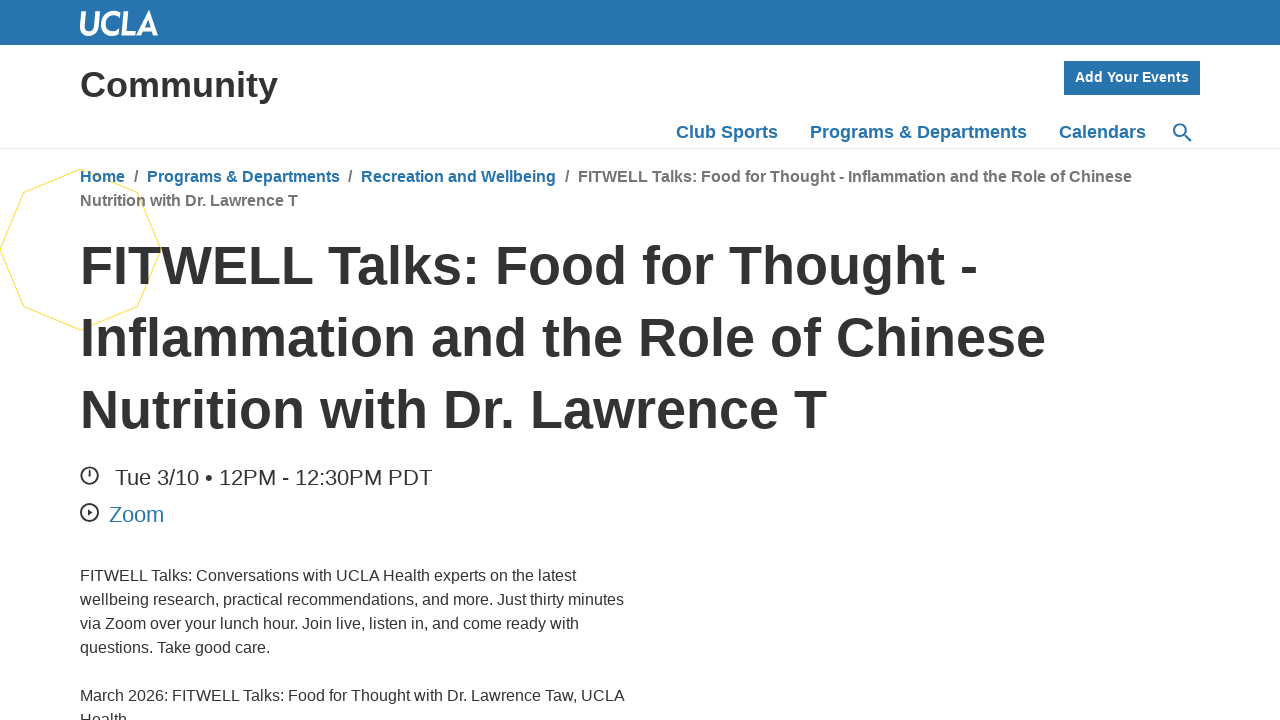

Event description loaded
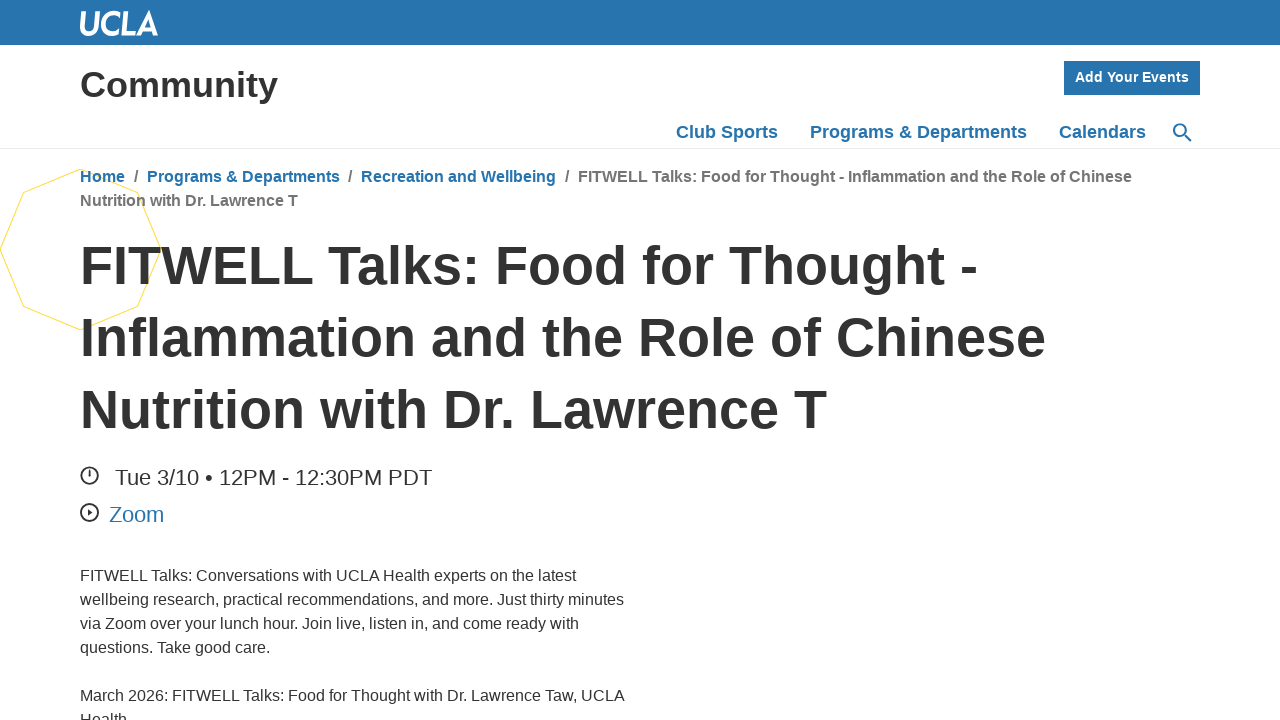

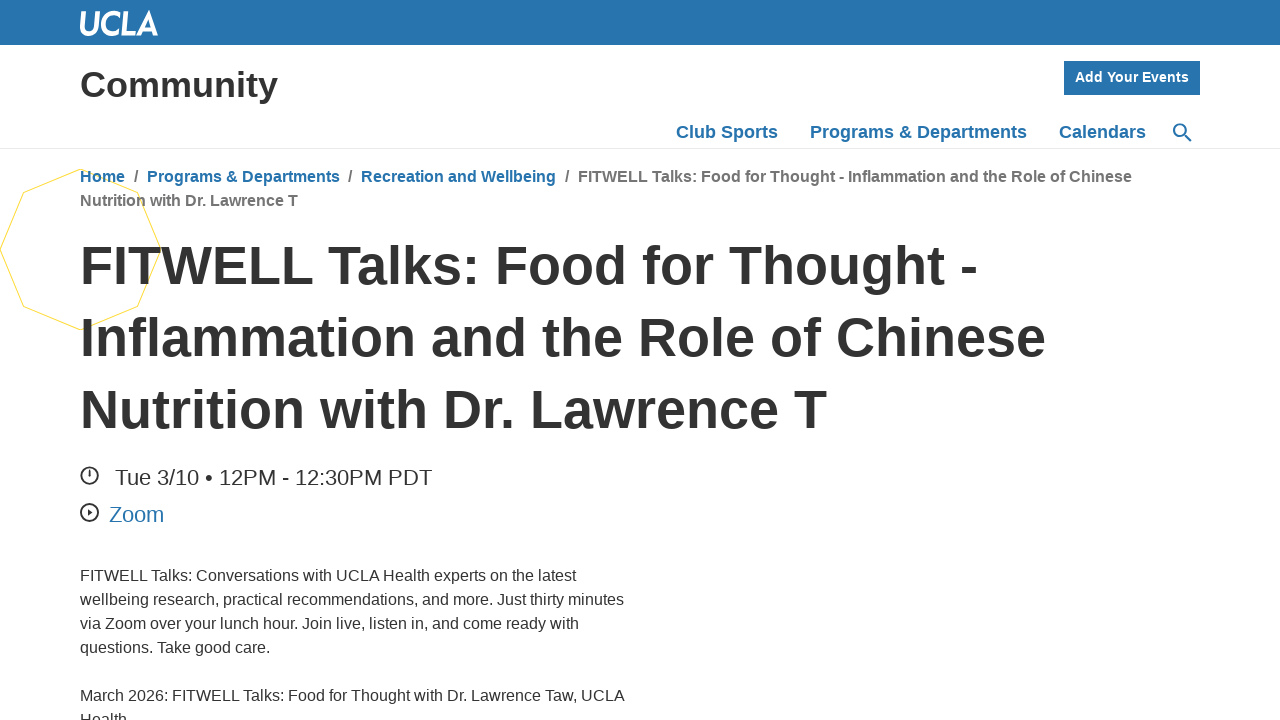